Tests scrolling from the viewport by a specific amount to bring a footer element into view

Starting URL: https://selenium.dev/selenium/web/scrolling_tests/frame_with_nested_scrolling_frame_out_of_view.html

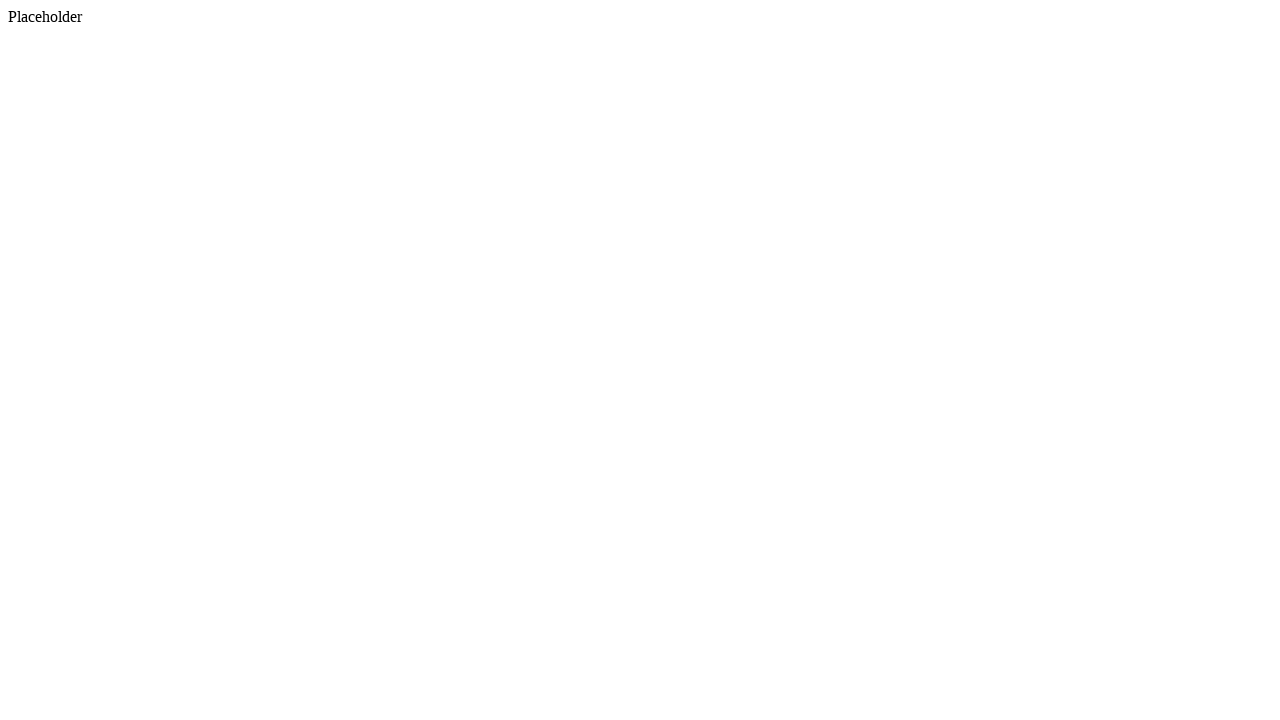

Located footer element
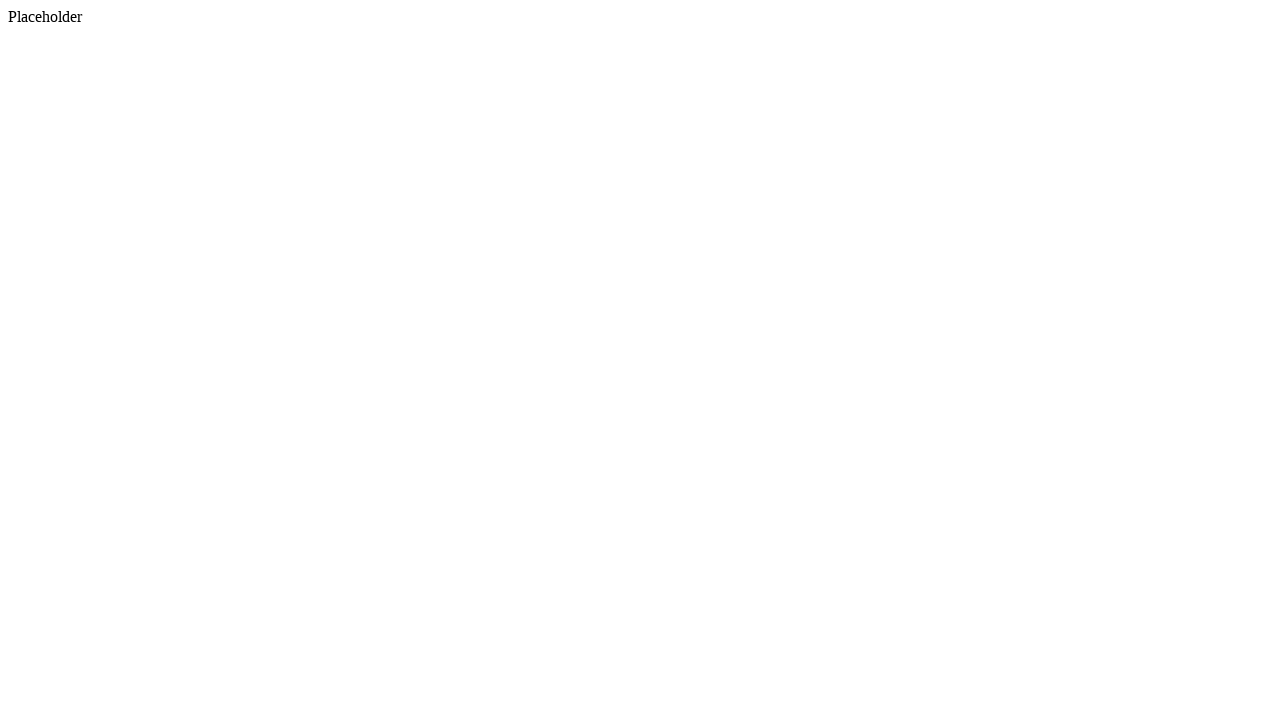

Scrolled footer element into view
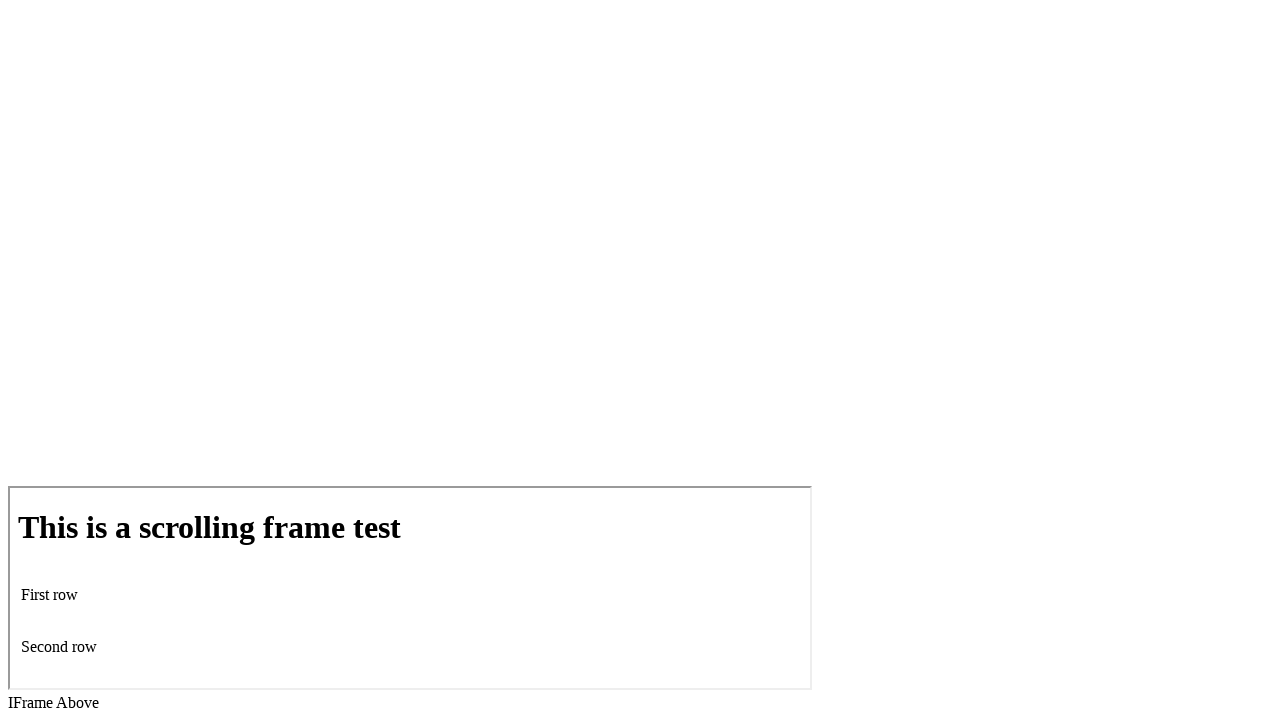

Verified footer element is visible
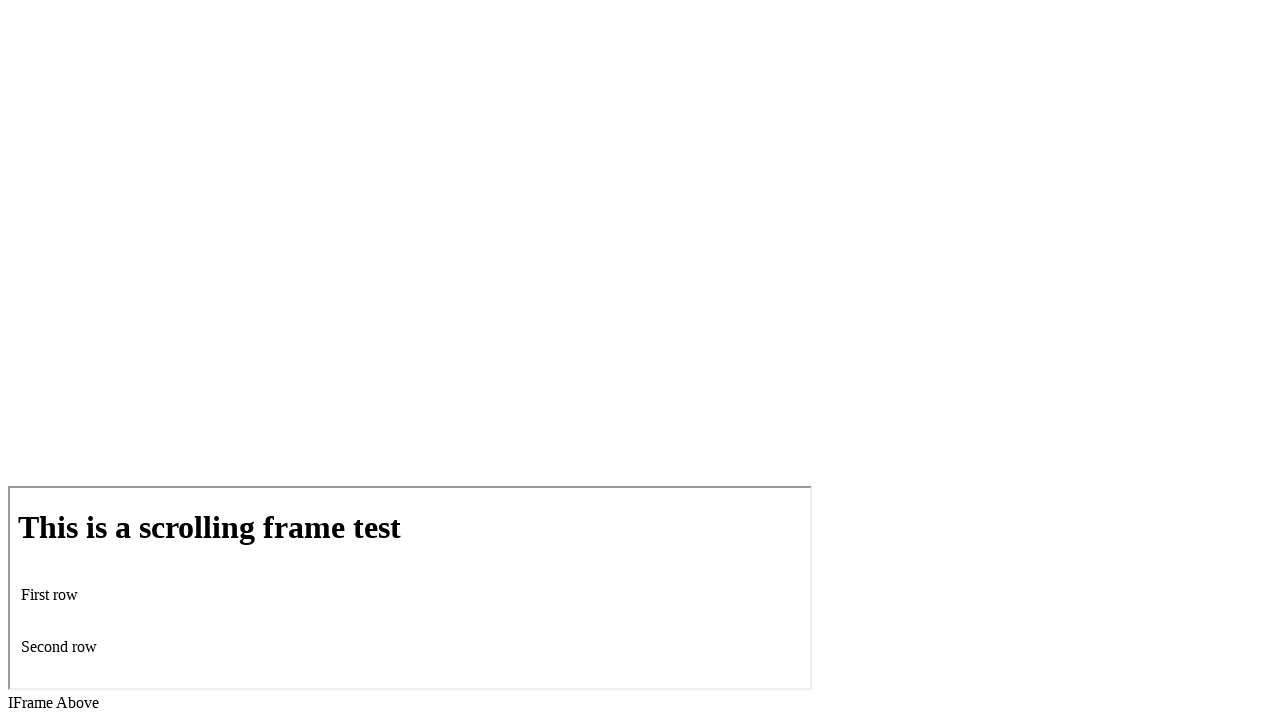

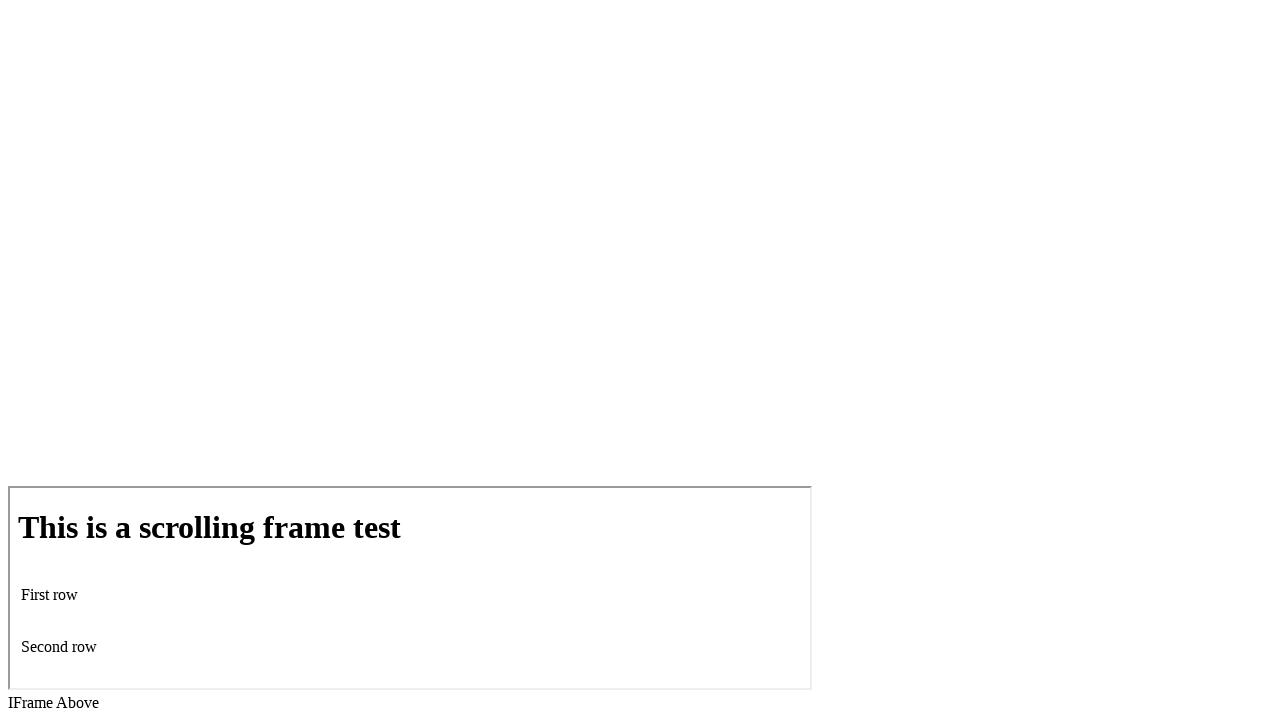